Tests the jQuery UI datepicker by opening it and selecting the 15th day of the current month

Starting URL: https://jqueryui.com/datepicker/

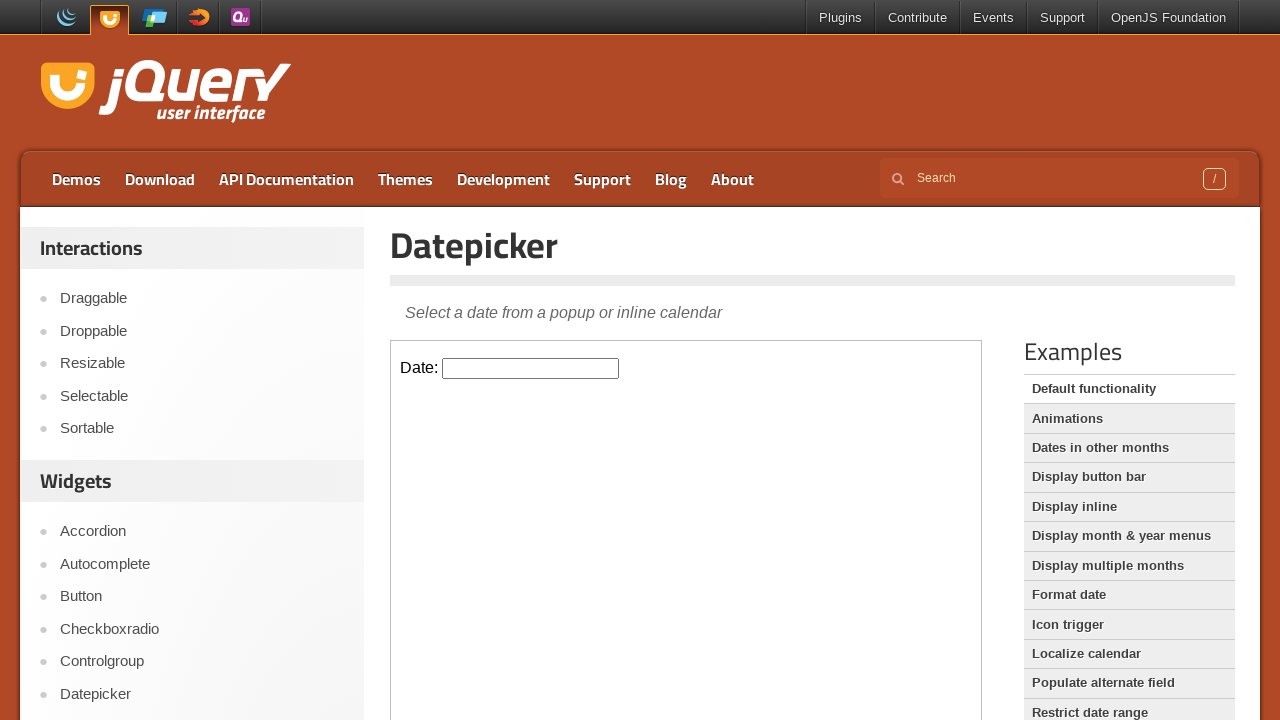

Located the demo iframe for jQuery UI datepicker
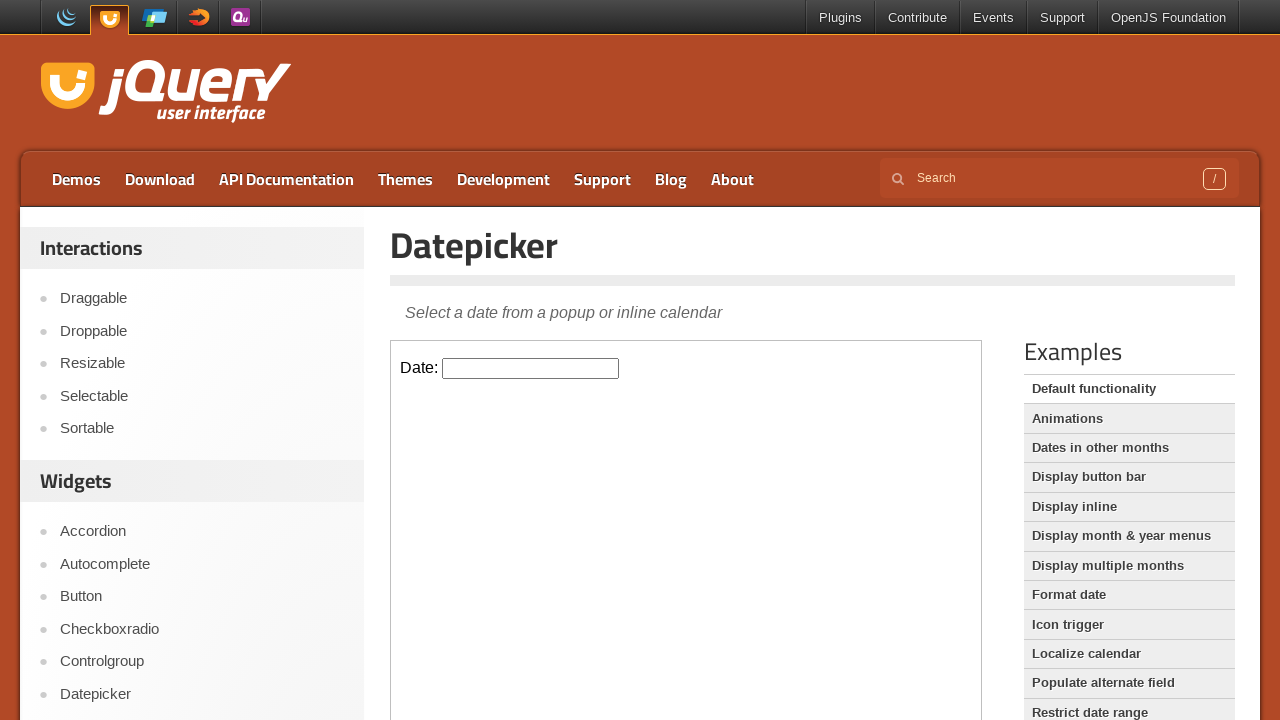

Clicked on the datepicker input field to open the calendar at (531, 368) on iframe.demo-frame >> internal:control=enter-frame >> #datepicker
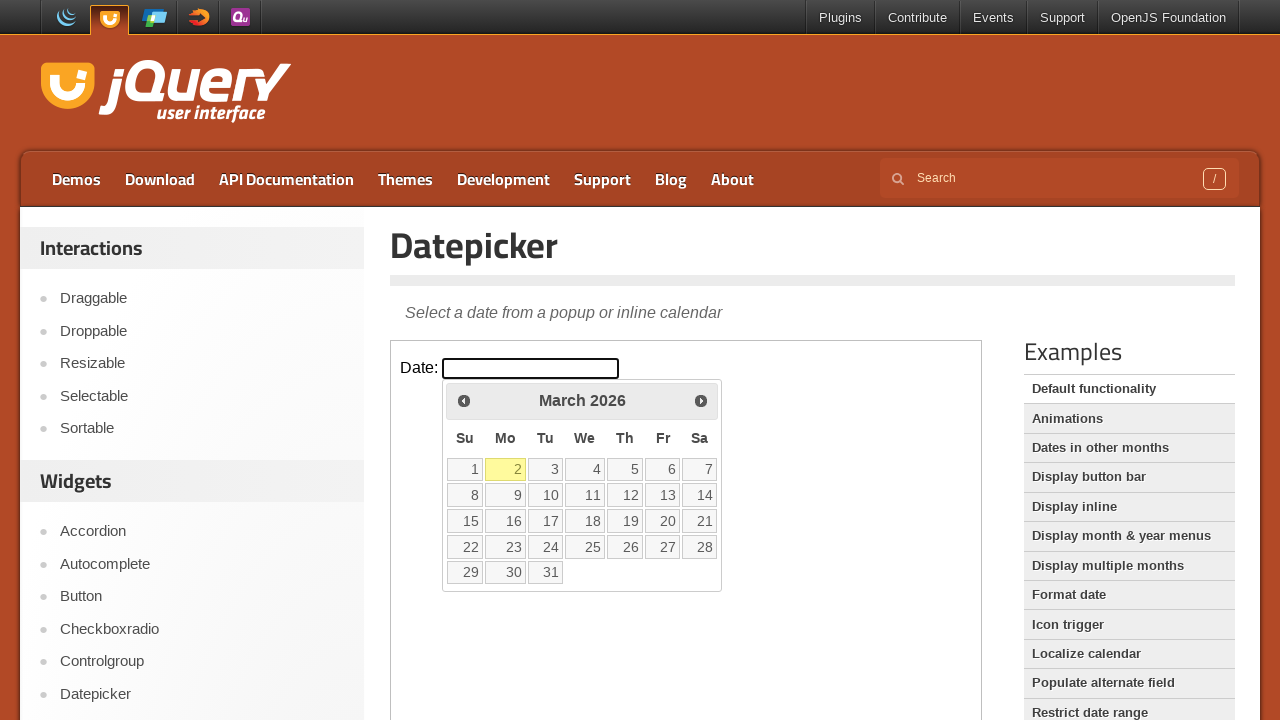

Selected the 15th day from the calendar at (465, 521) on iframe.demo-frame >> internal:control=enter-frame >> table.ui-datepicker-calenda
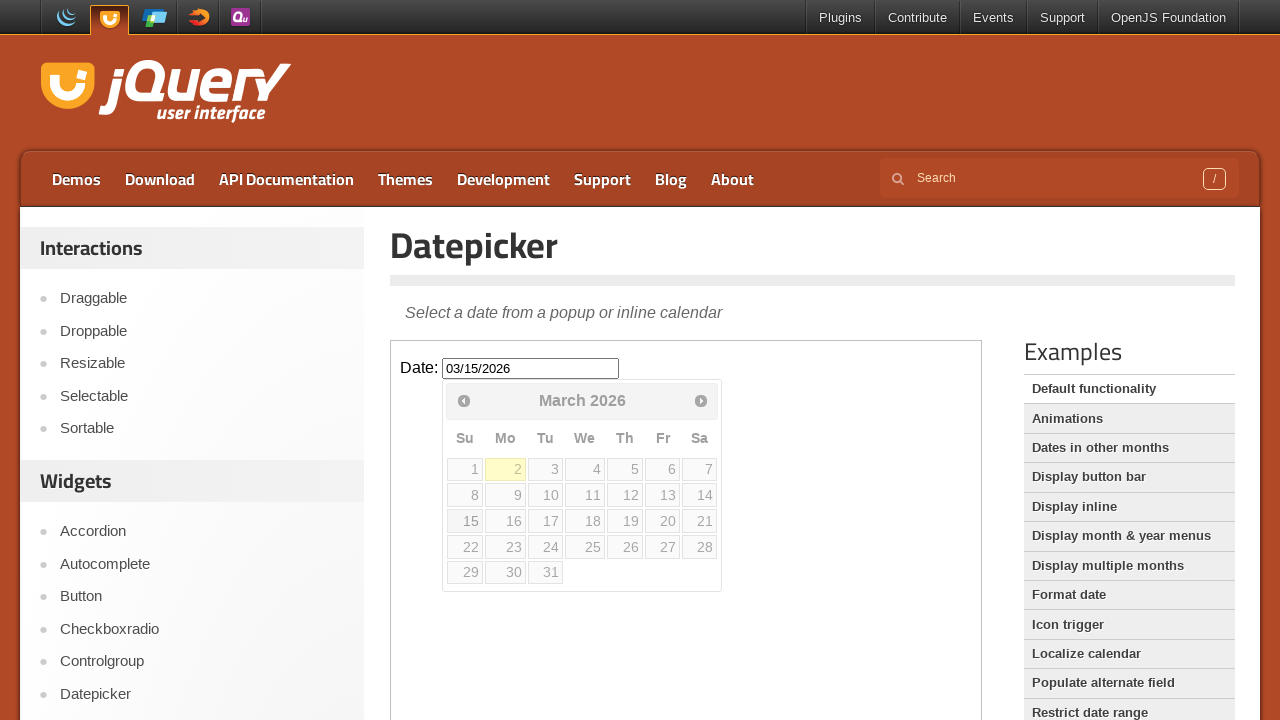

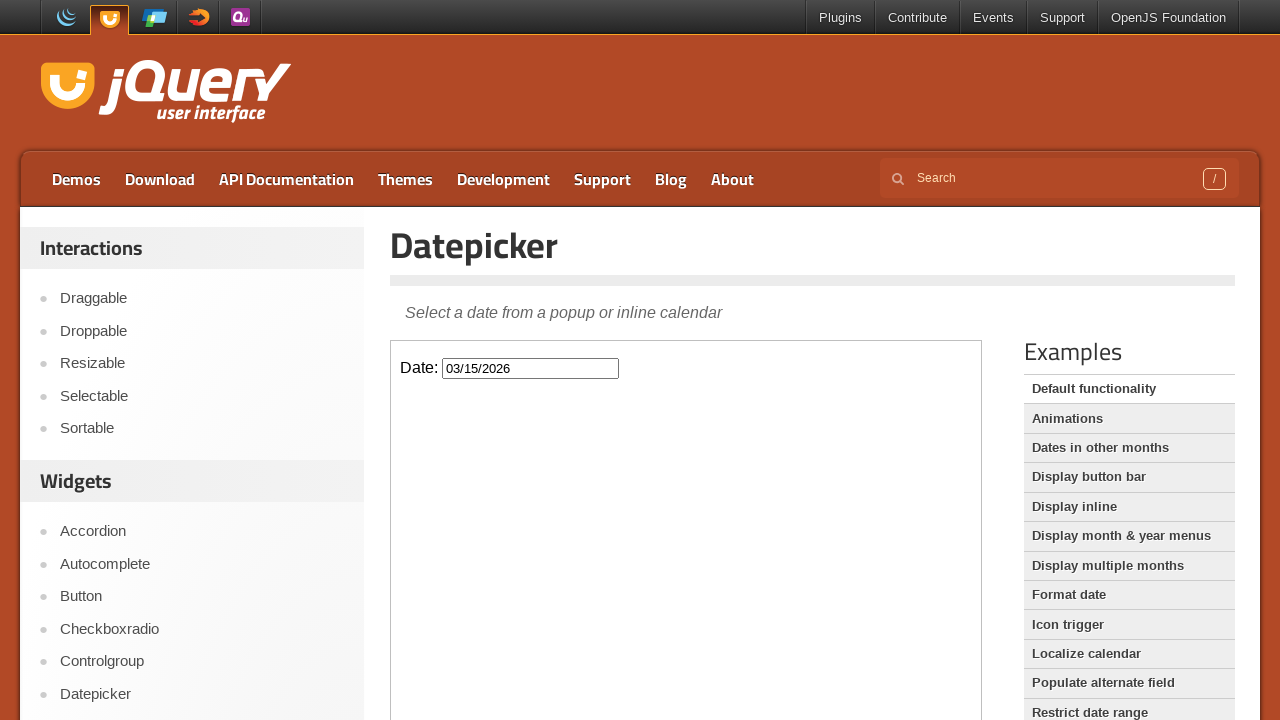